Tests opening a new tab by clicking a link and handling the new page event

Starting URL: https://rahulshettyacademy.com/AutomationPractice/

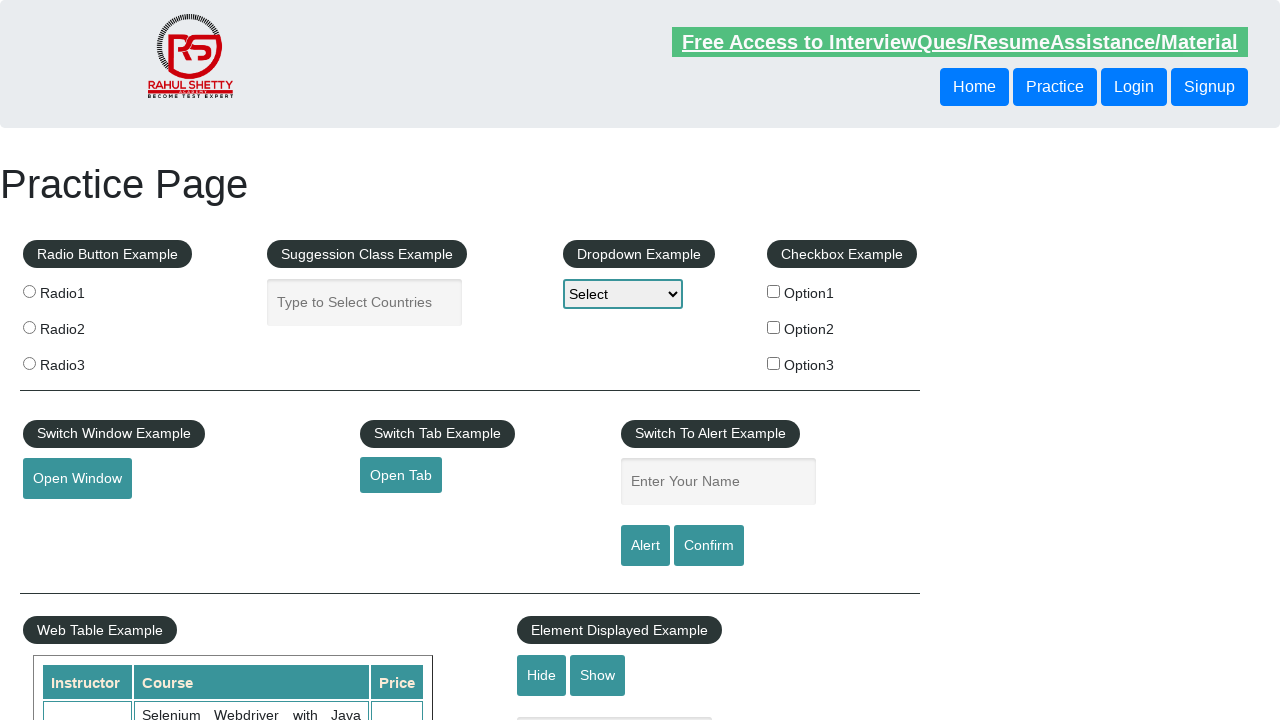

Clicked open tab link and new page event triggered at (401, 475) on #opentab
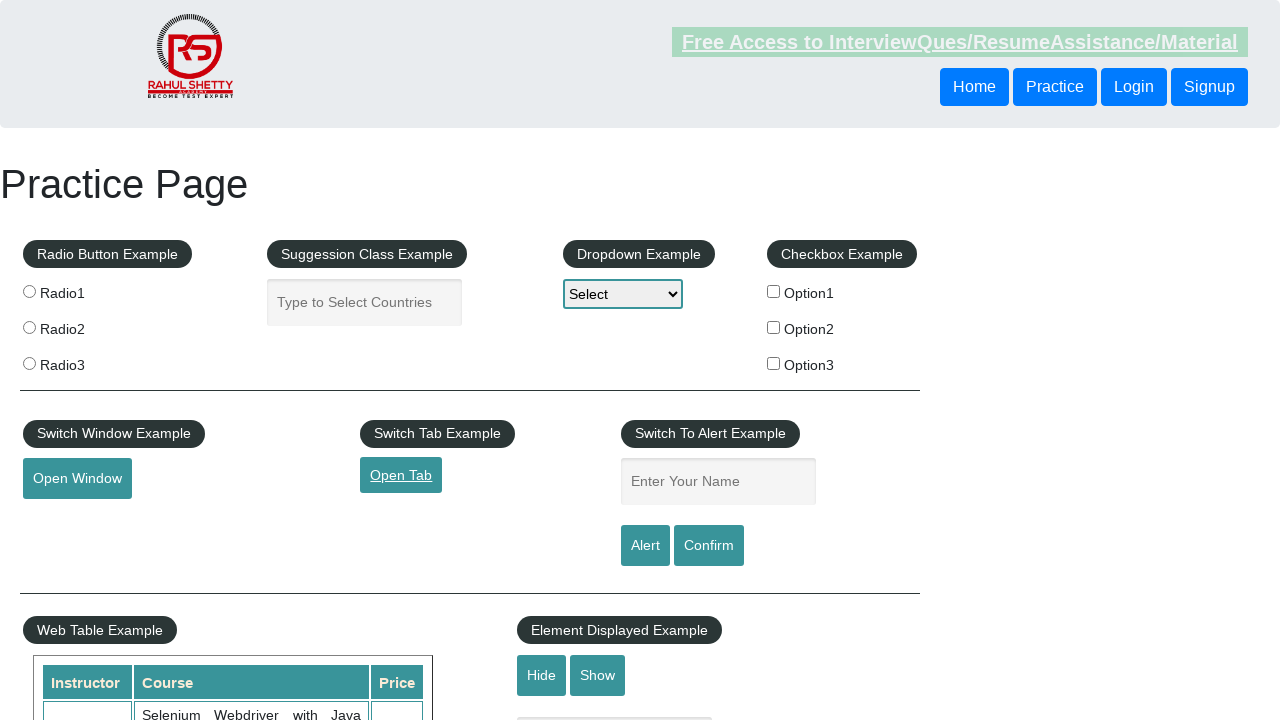

New page object retrieved from page event
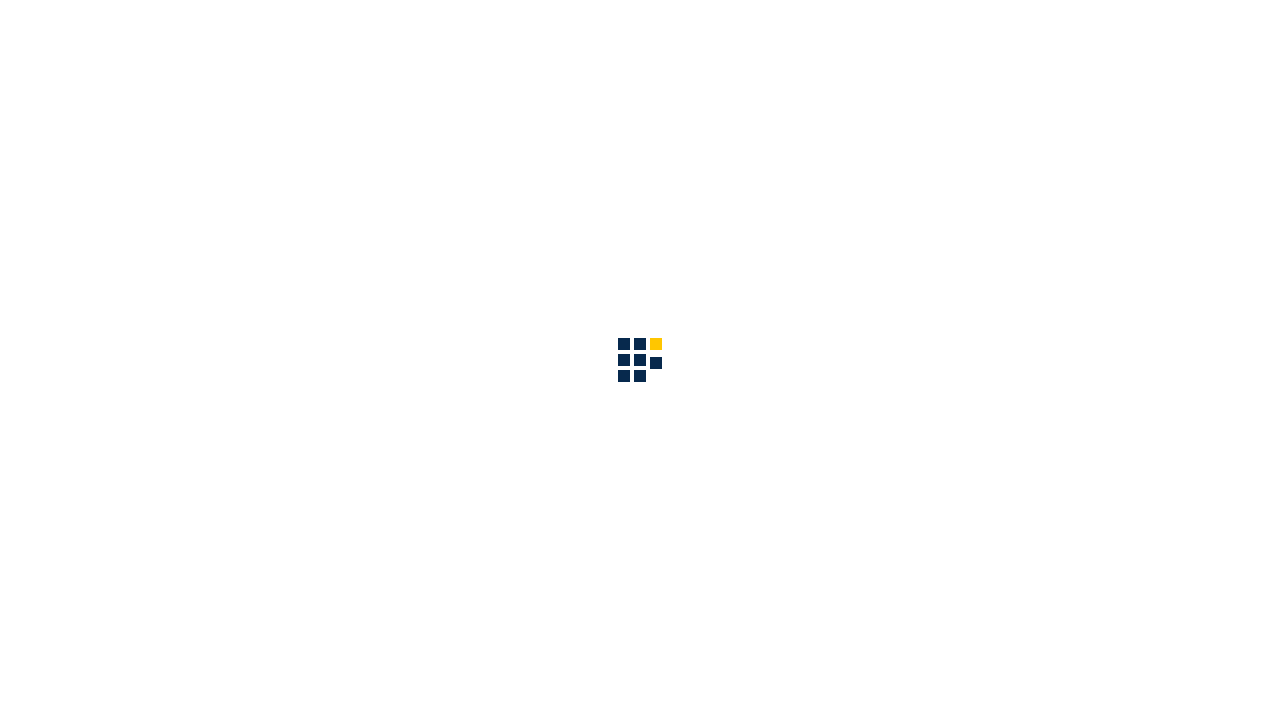

New page finished loading
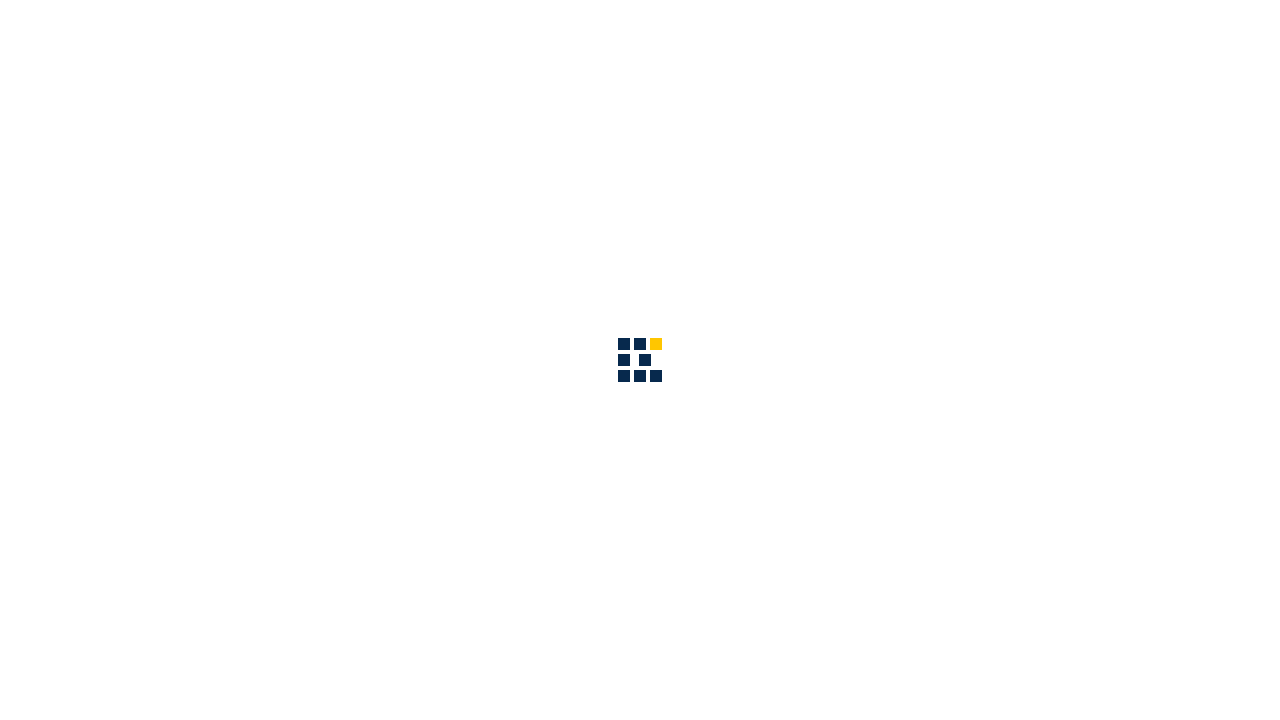

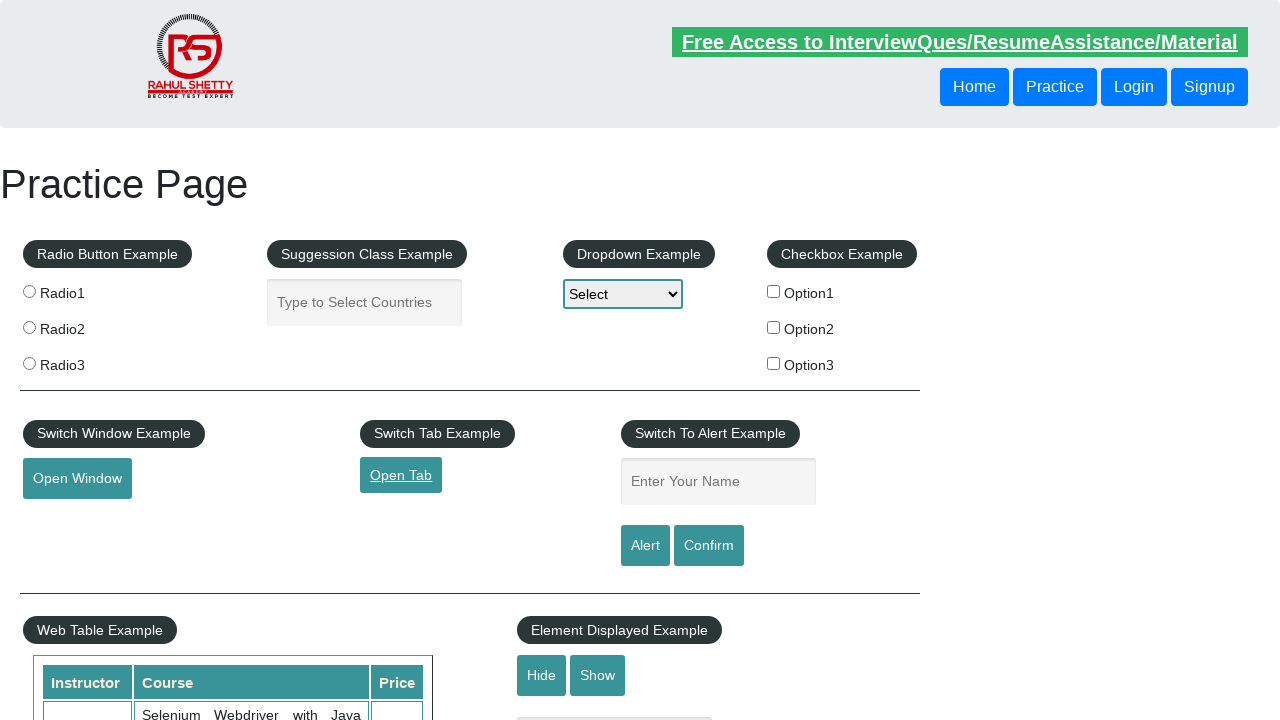